Tests clicking a button identified by class attribute by navigating to the Class Attribute page

Starting URL: http://uitestingplayground.com/

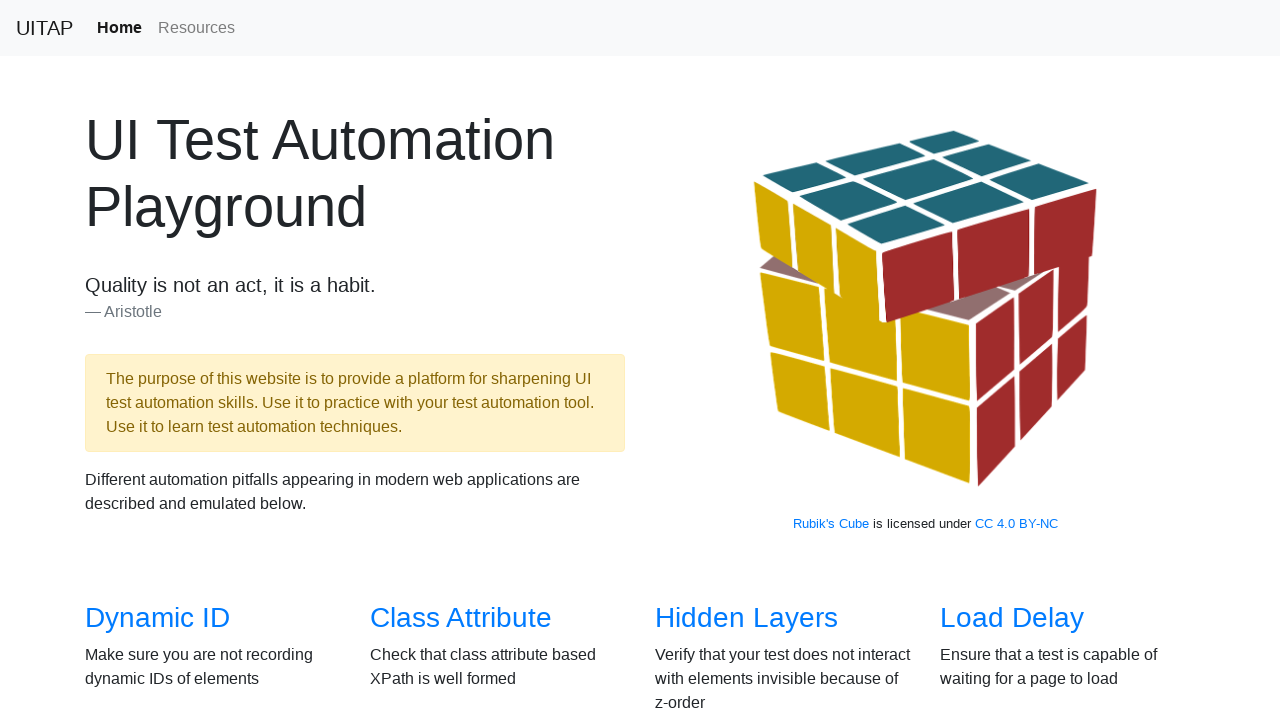

Navigated to Class Attribute page by clicking link at (461, 618) on internal:role=link[name="Class Attribute"i]
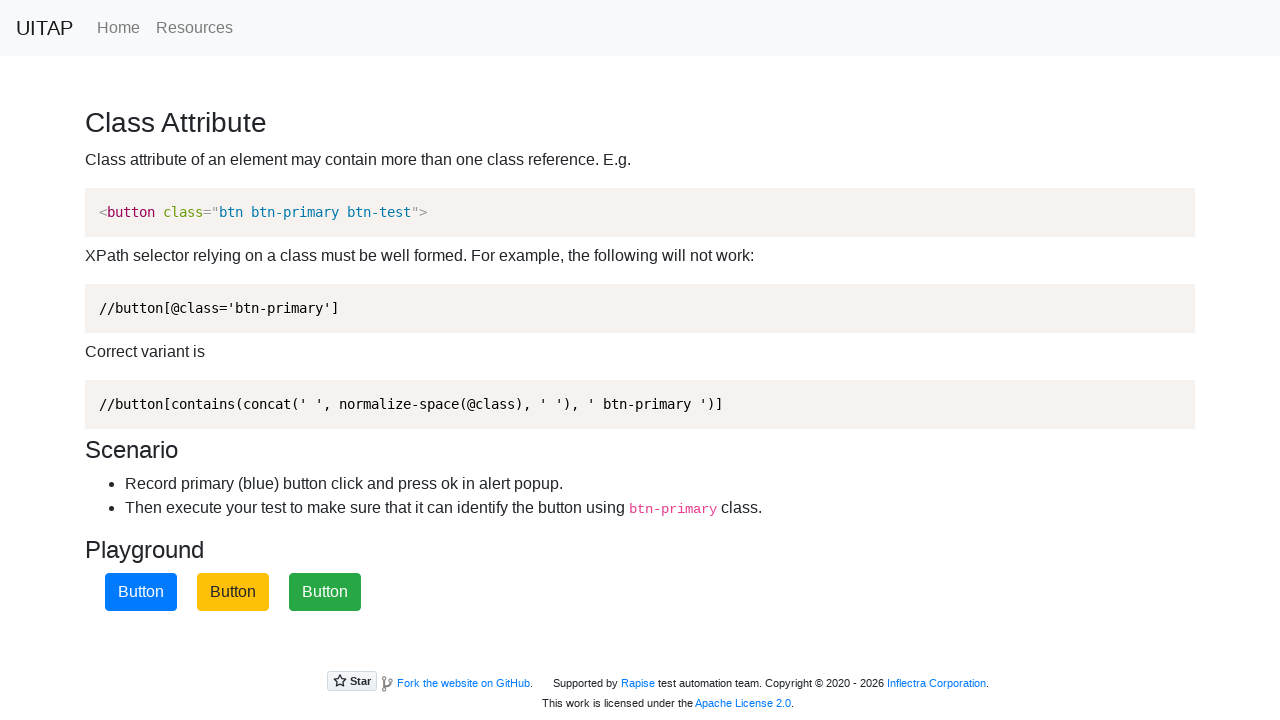

Clicked primary button identified by class attribute at (141, 592) on button.btn-primary
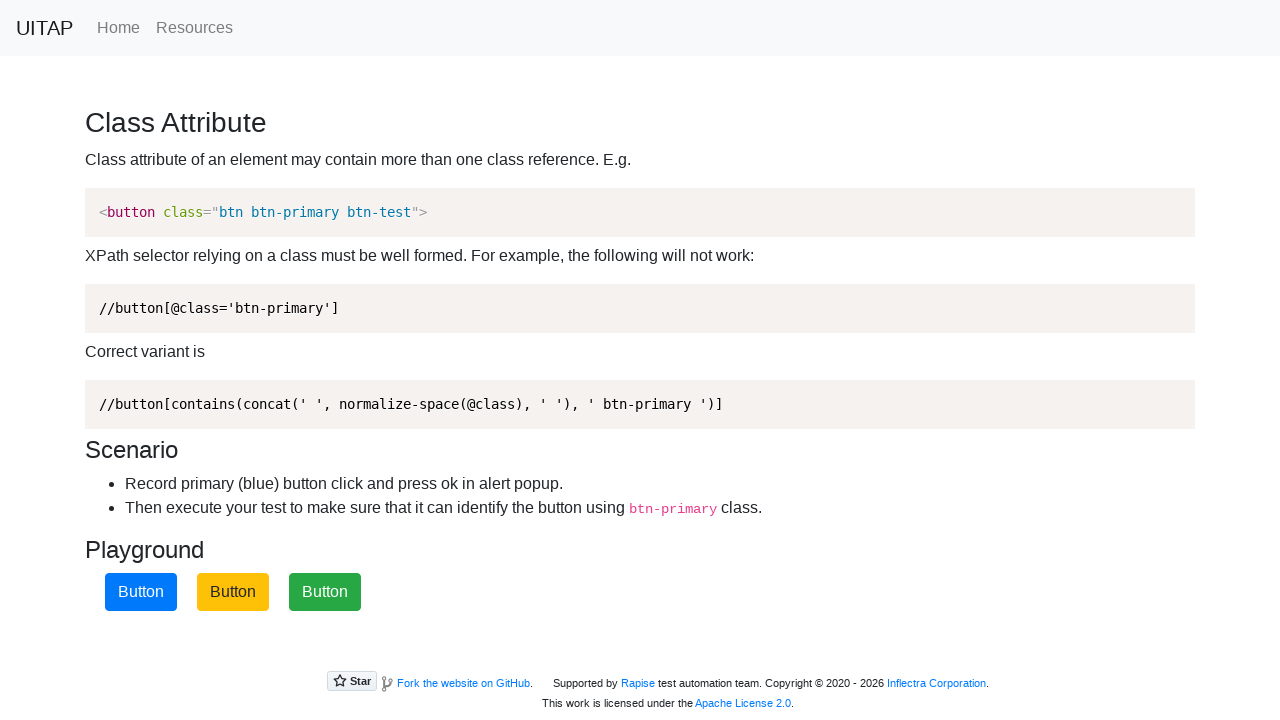

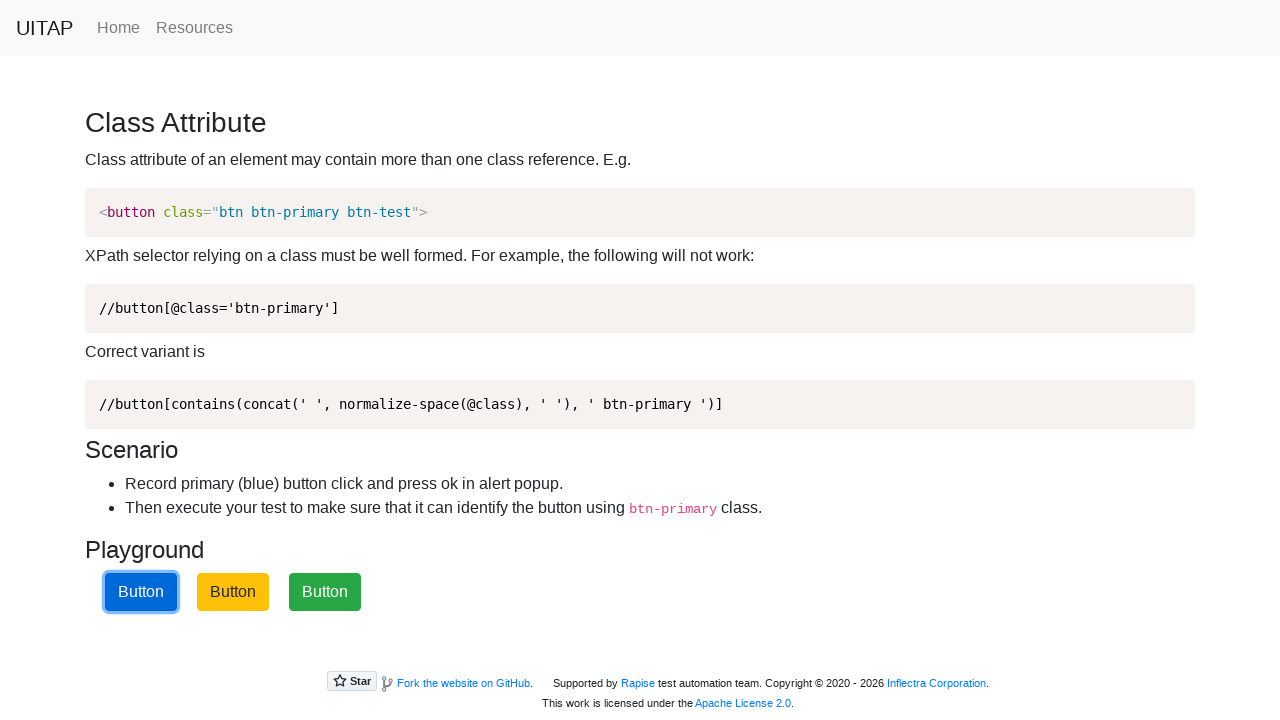